Tests the add/remove elements functionality by clicking the "Add Element" button 3 times and verifying the dynamically added delete buttons are present using various CSS and XPath selectors.

Starting URL: http://the-internet.herokuapp.com/add_remove_elements/

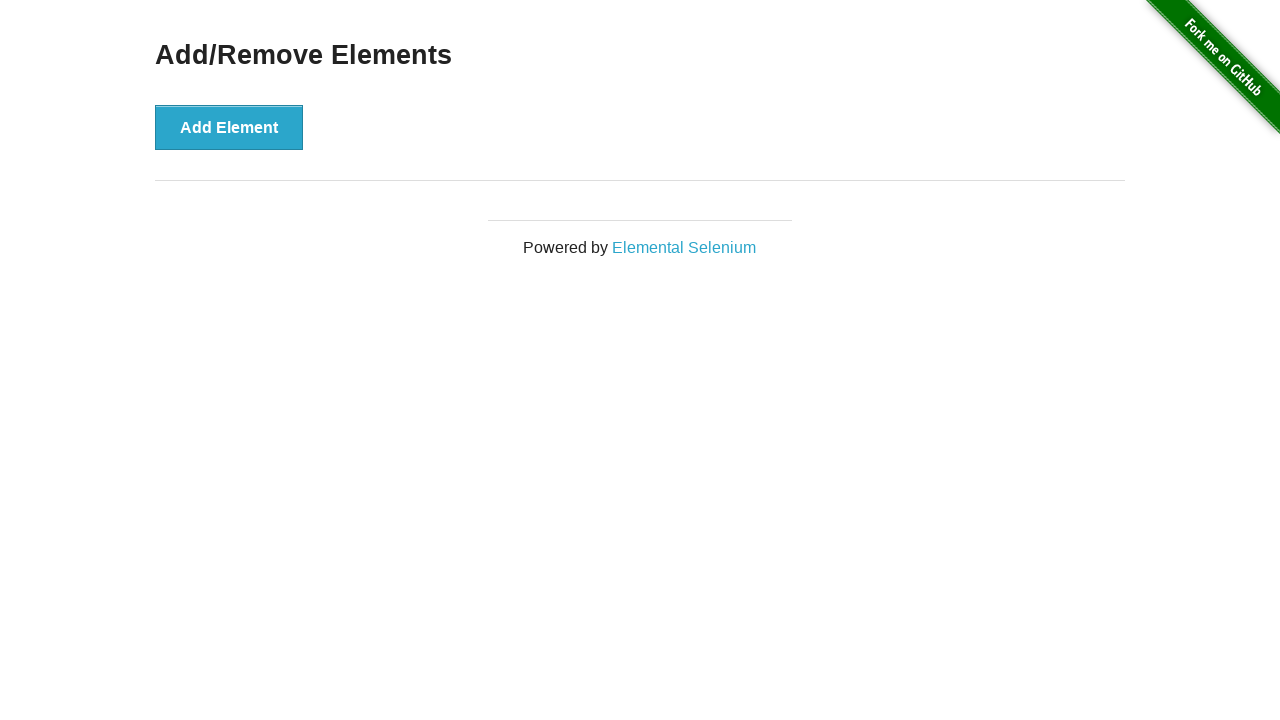

Clicked Add Element button (iteration 1 of 3) at (229, 127) on xpath=/html/body/div[2]/div/div/button
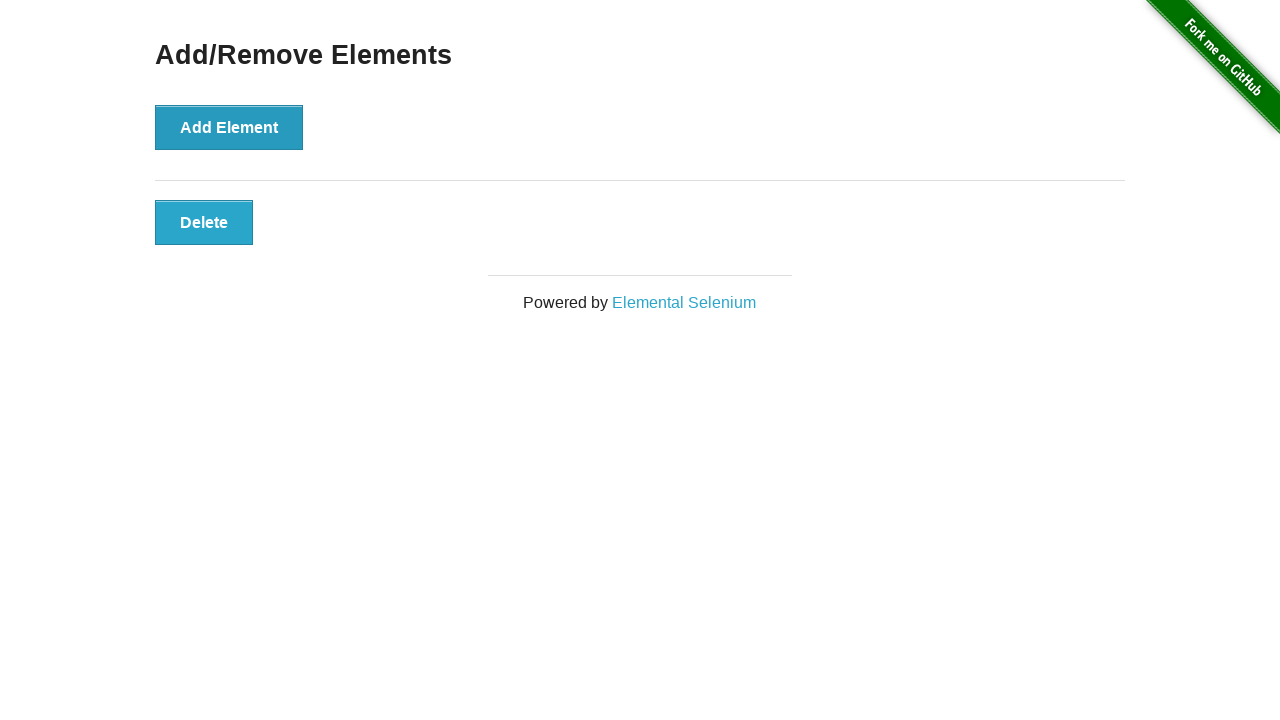

Clicked Add Element button (iteration 2 of 3) at (229, 127) on xpath=/html/body/div[2]/div/div/button
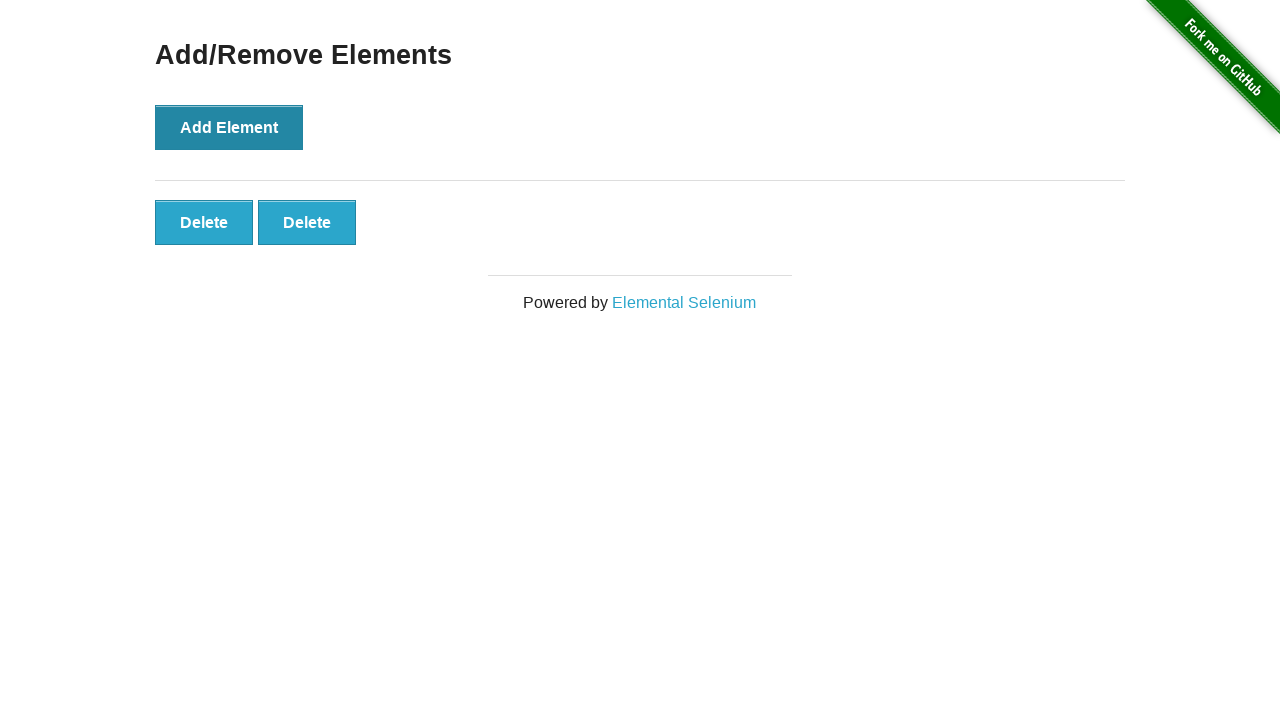

Clicked Add Element button (iteration 3 of 3) at (229, 127) on xpath=/html/body/div[2]/div/div/button
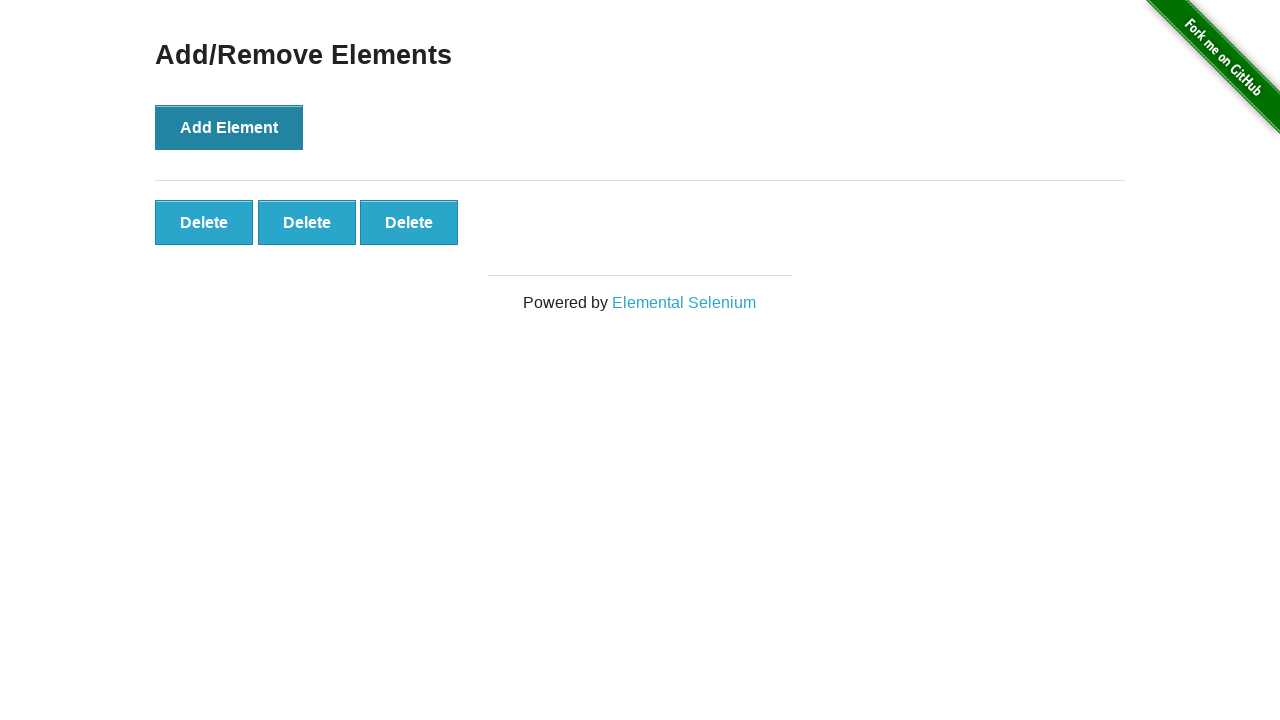

Verified delete button exists using CSS selector 'div#elements button.added-manually:last-child'
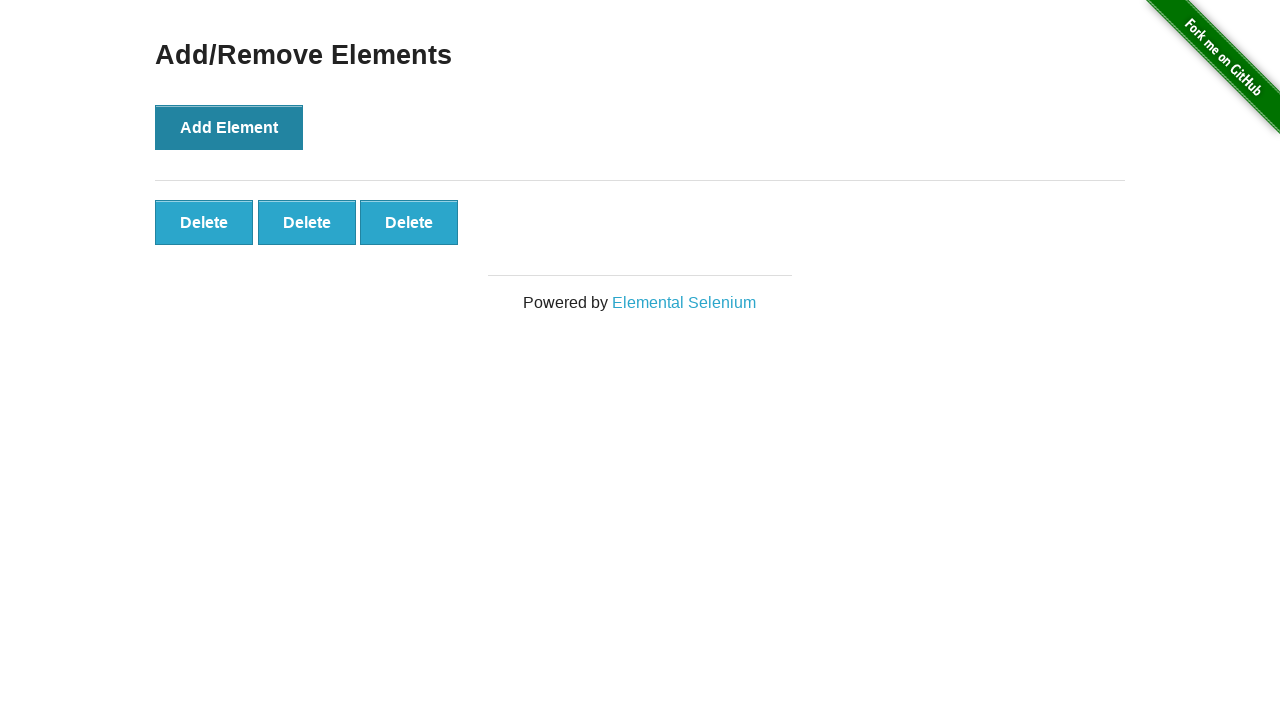

Verified delete button exists using CSS selector 'button[class^='added']:last-child'
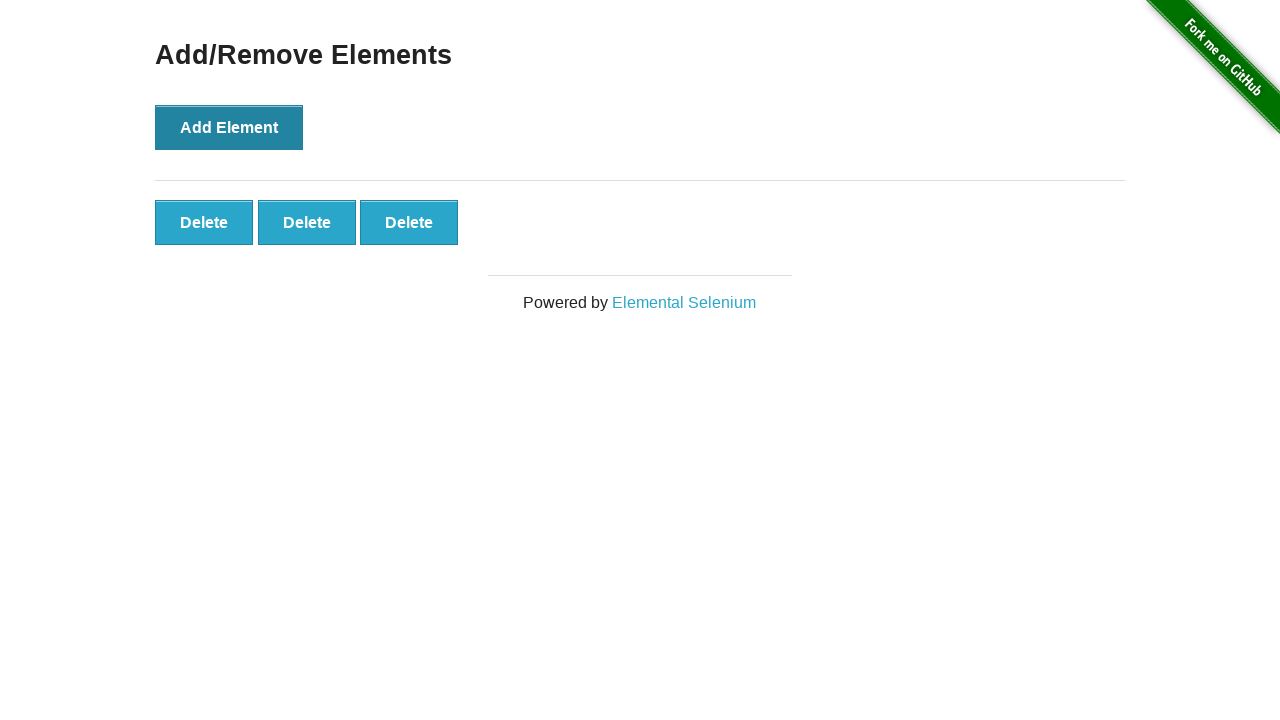

Verified delete button exists using XPath selector with 'manually' class and 'Delete' text
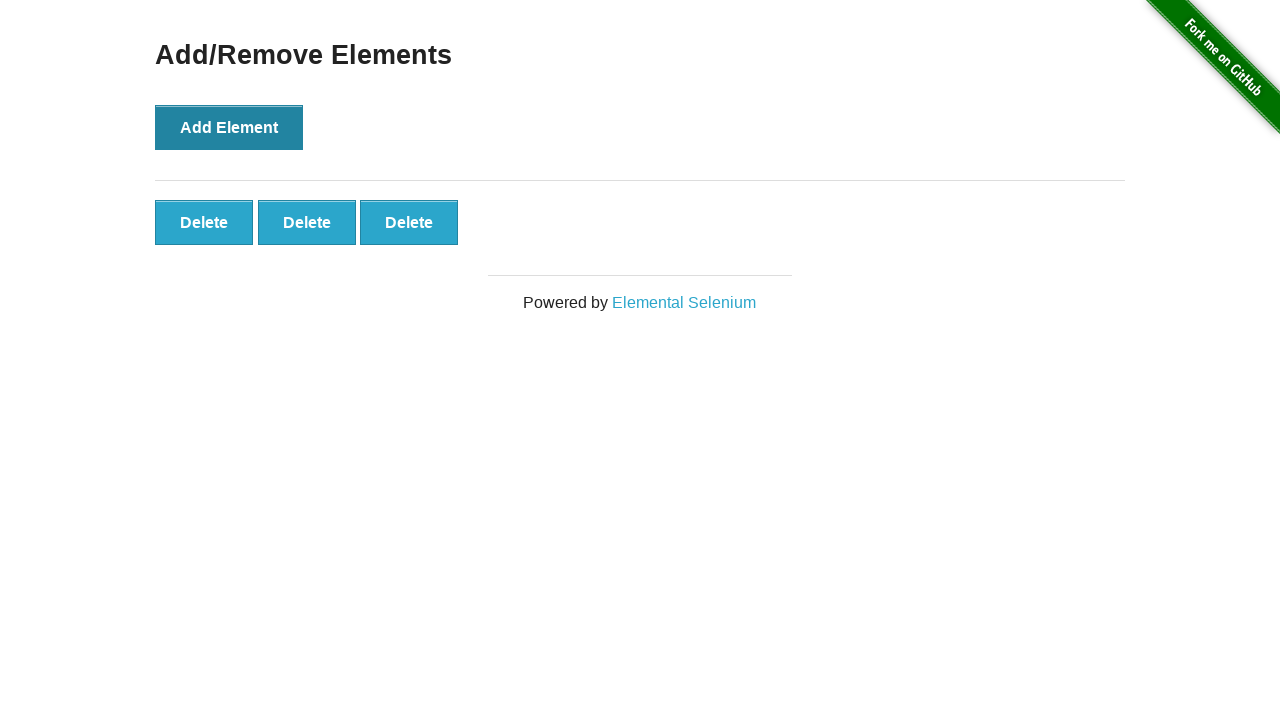

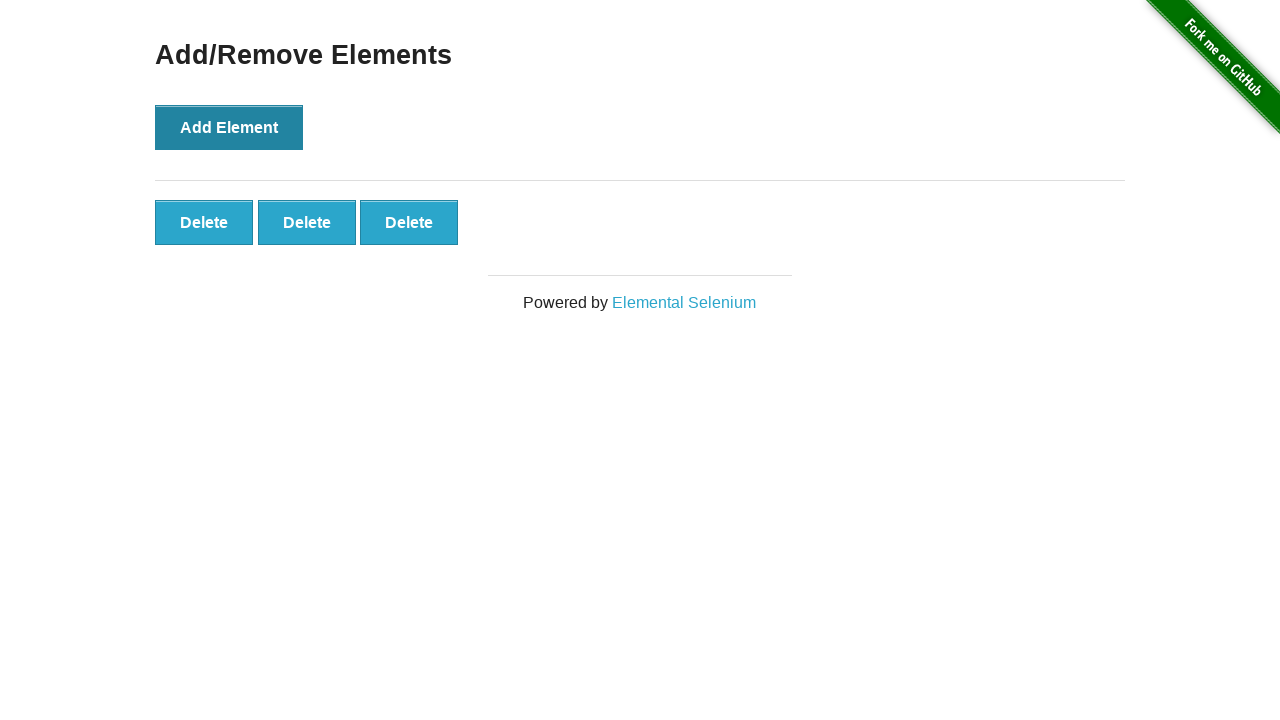